Tests explicit wait for an alert by clicking a button and accepting the alert that appears

Starting URL: https://letcode.in/waits

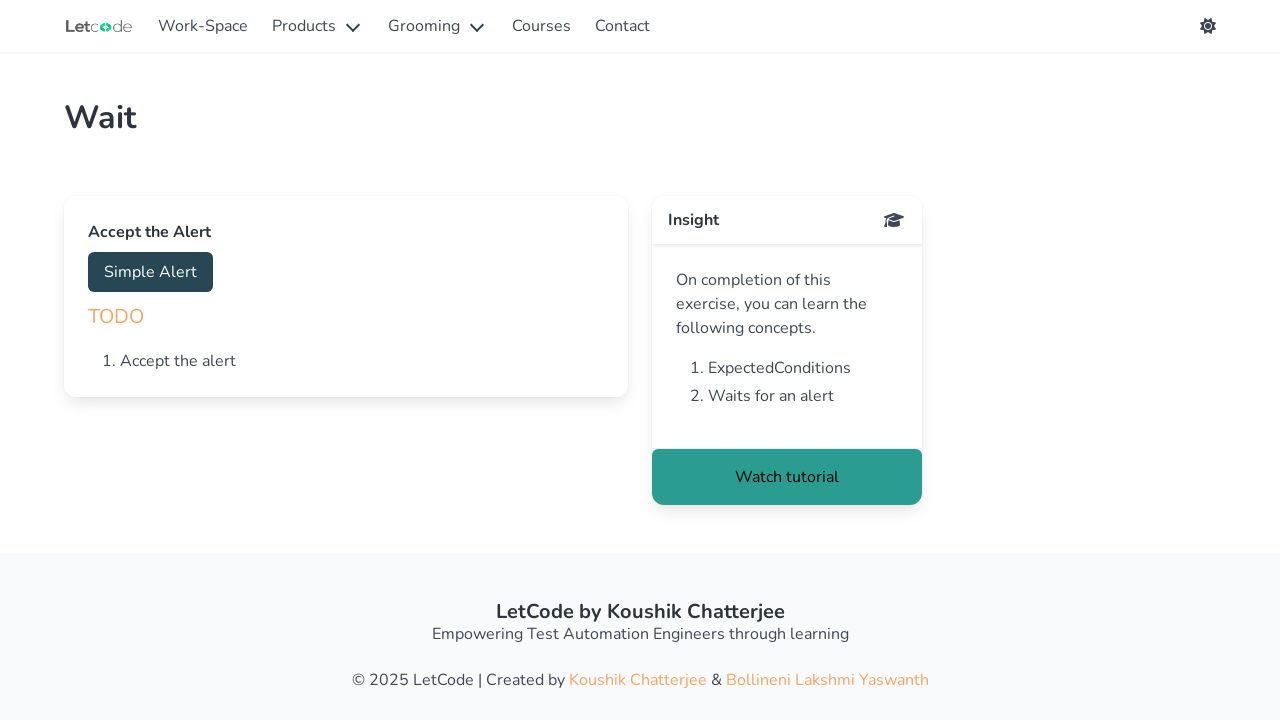

Clicked 'Simple Alert' button to trigger alert dialog at (150, 272) on xpath=//button[text()='Simple Alert']
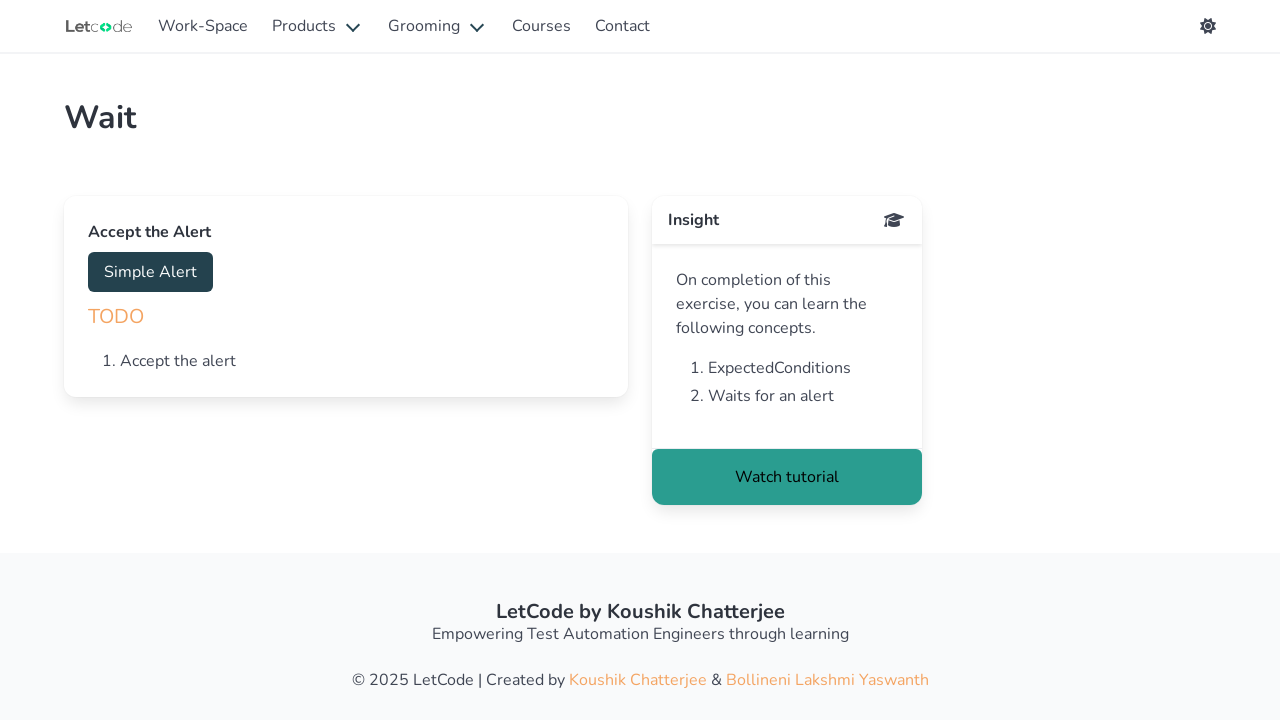

Set up alert dialog handler to accept alerts
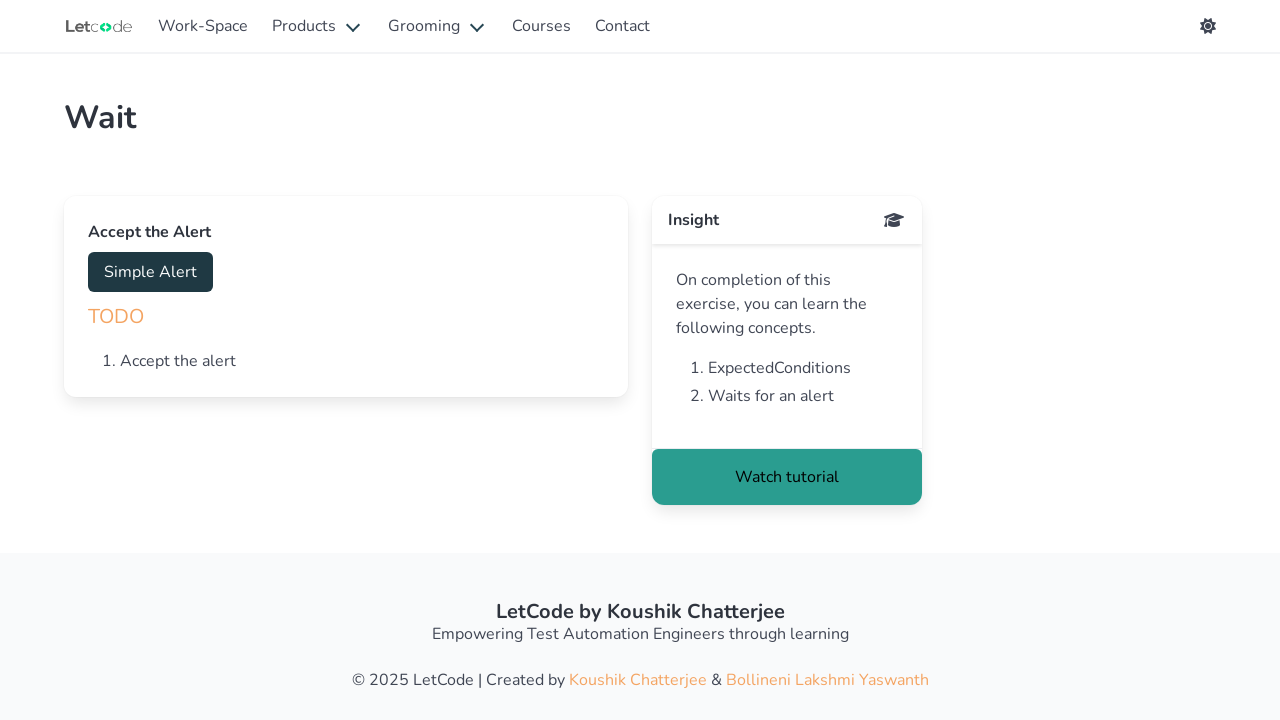

Waited 1000ms for alert to be processed
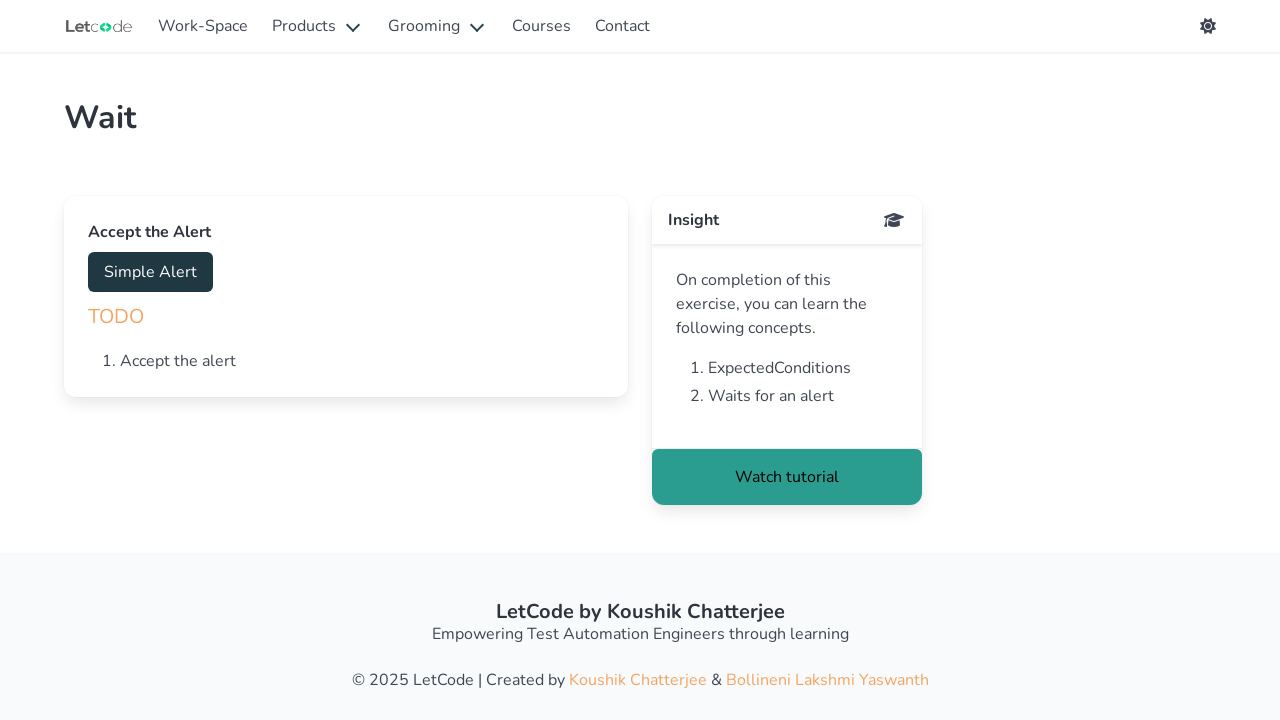

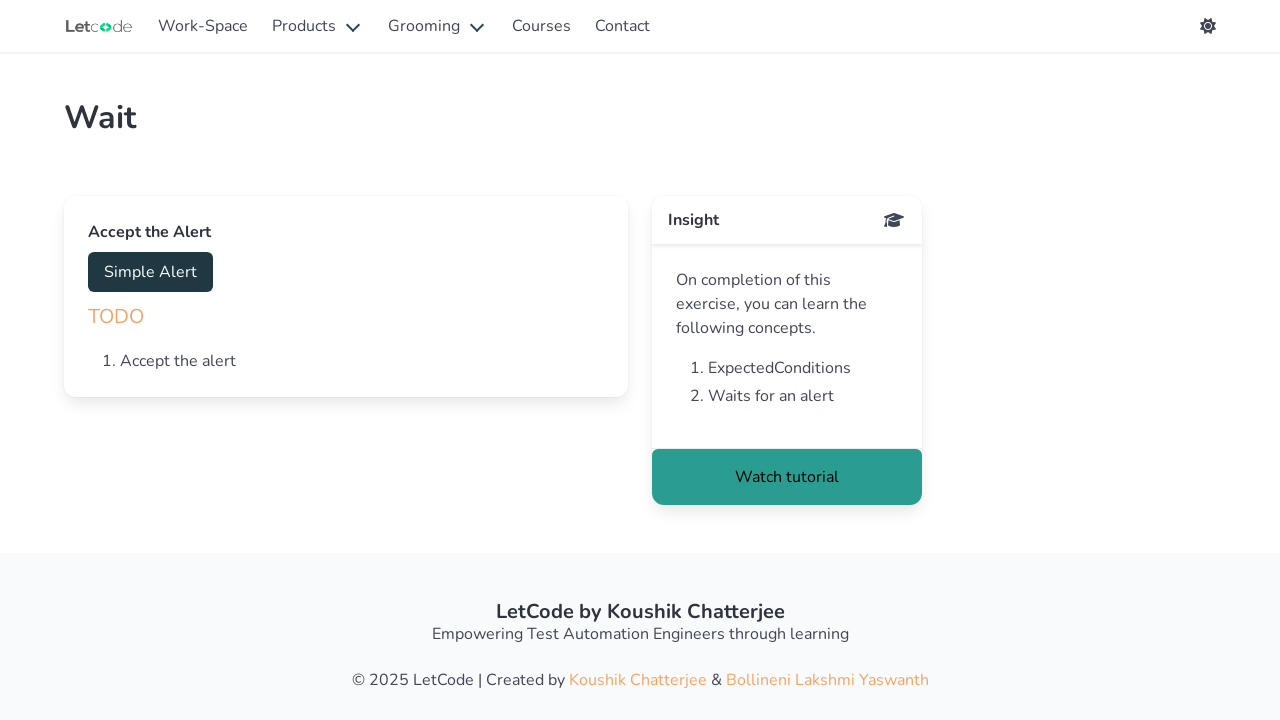